Tests waiting for a slow-loading element by navigating to a slow page and waiting for an alert element to appear.

Starting URL: https://practice.expandtesting.com/slow

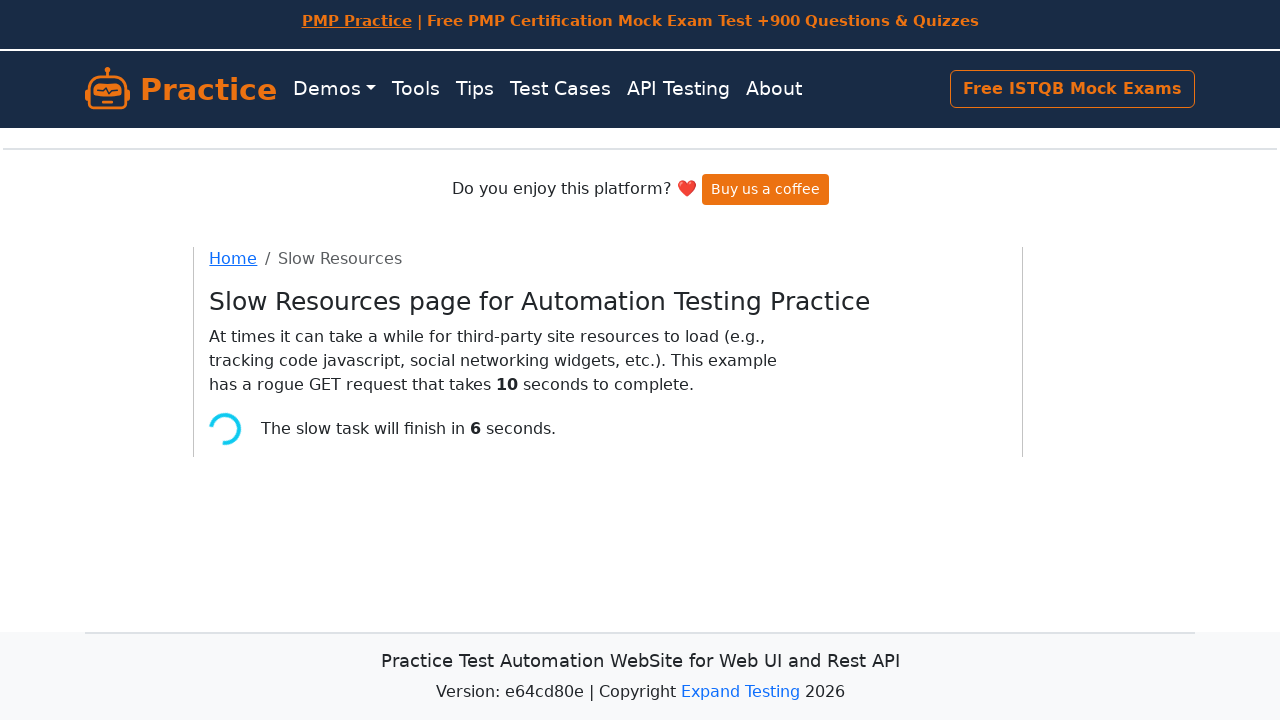

Navigated to slow-loading page
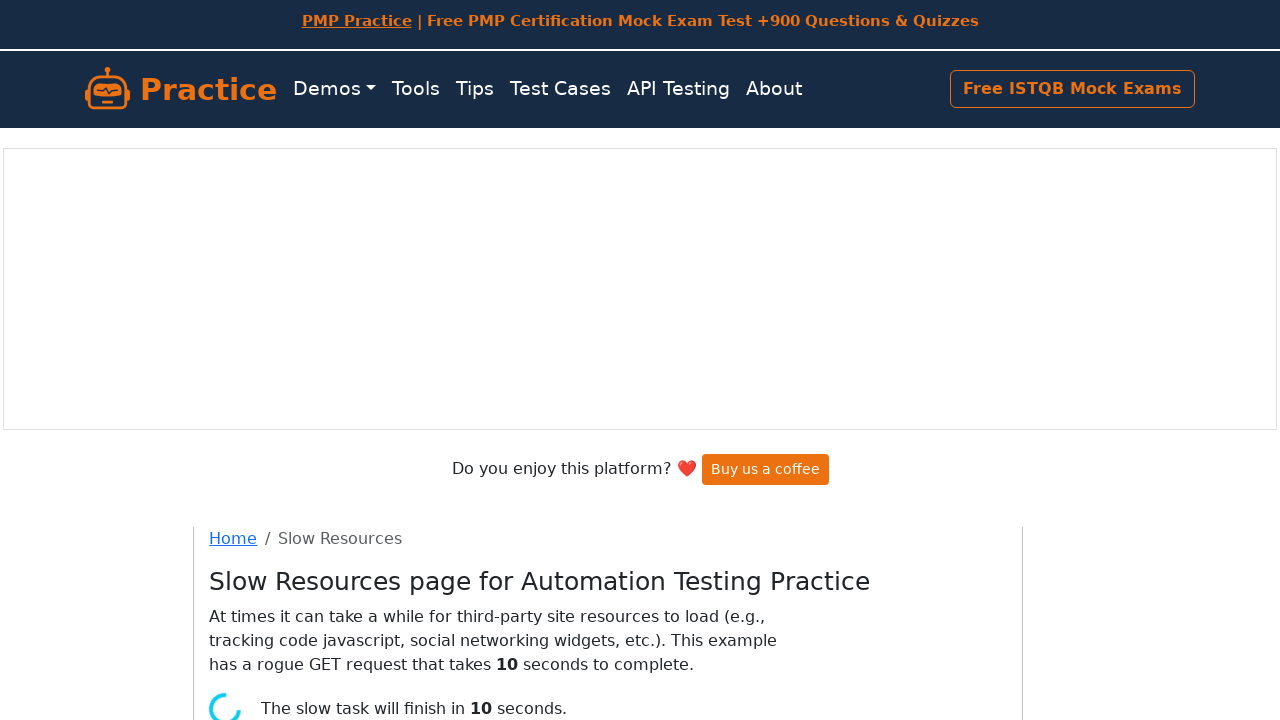

Alert element appeared after waiting up to 30 seconds
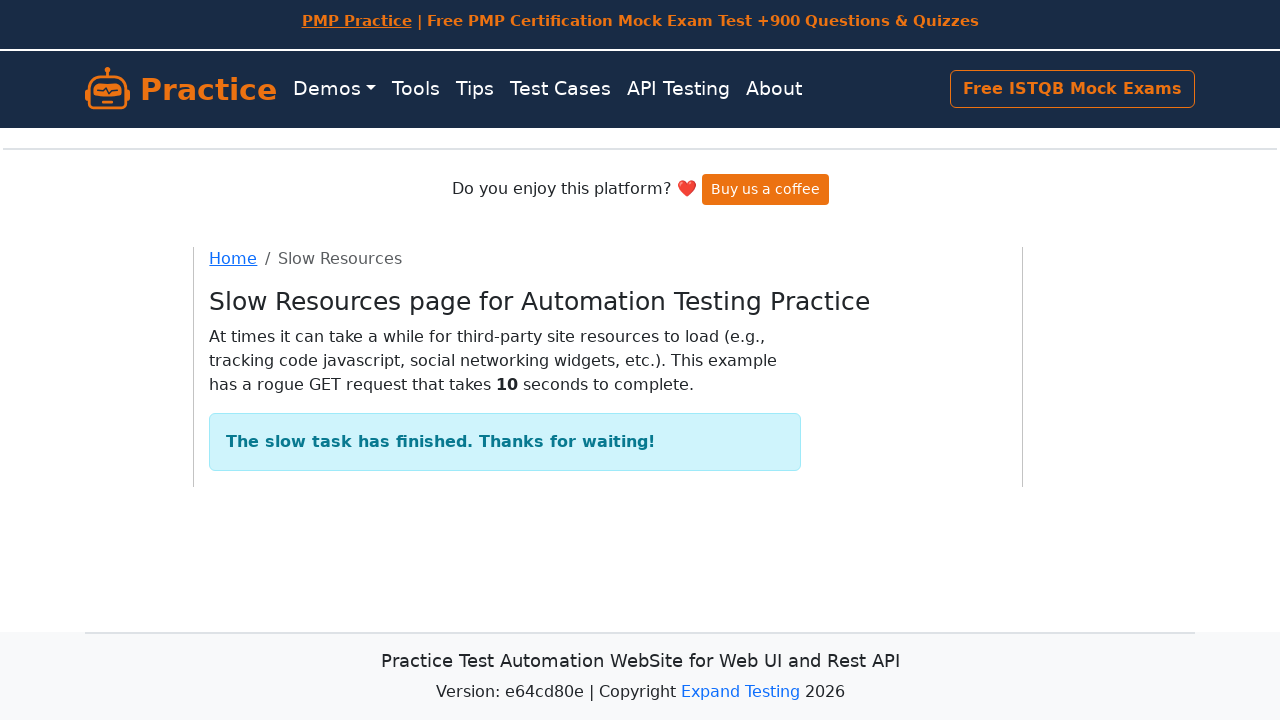

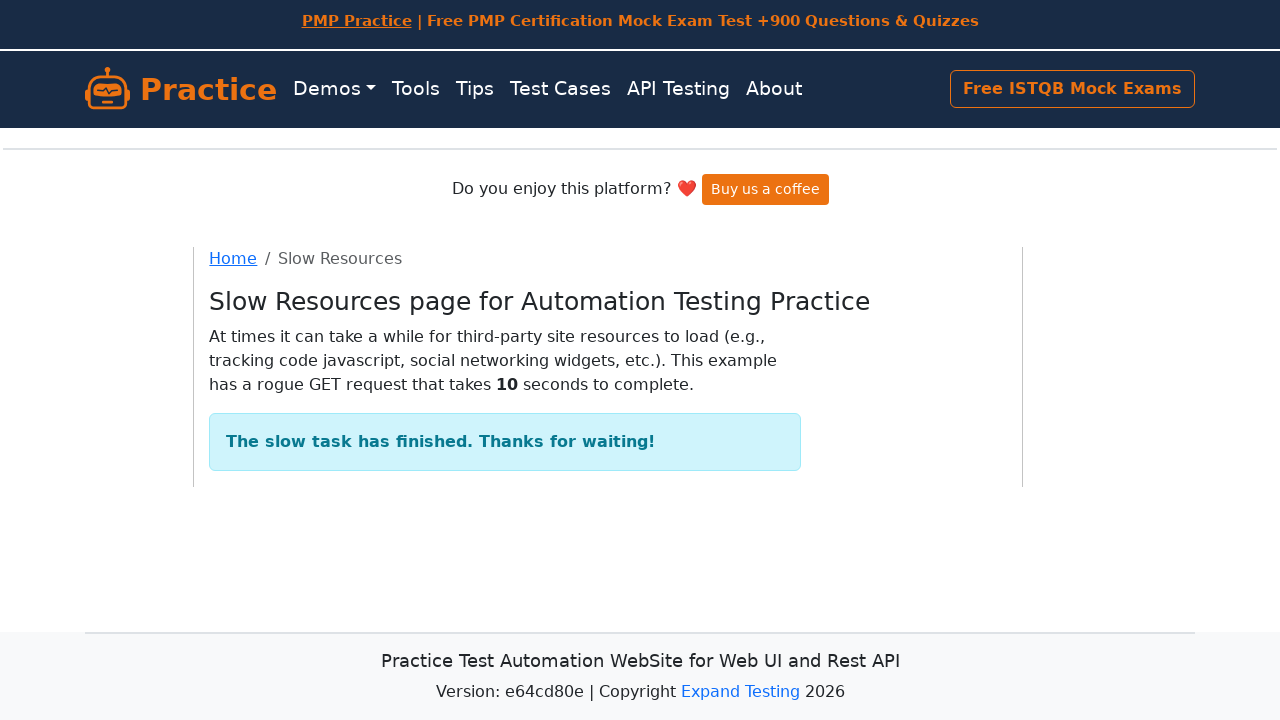